Tests autocomplete functionality by typing "uni" in a search box, selecting "United Kingdom" from suggestions, and verifying the result

Starting URL: https://testcenter.techproeducation.com/index.php?page=autocomplete

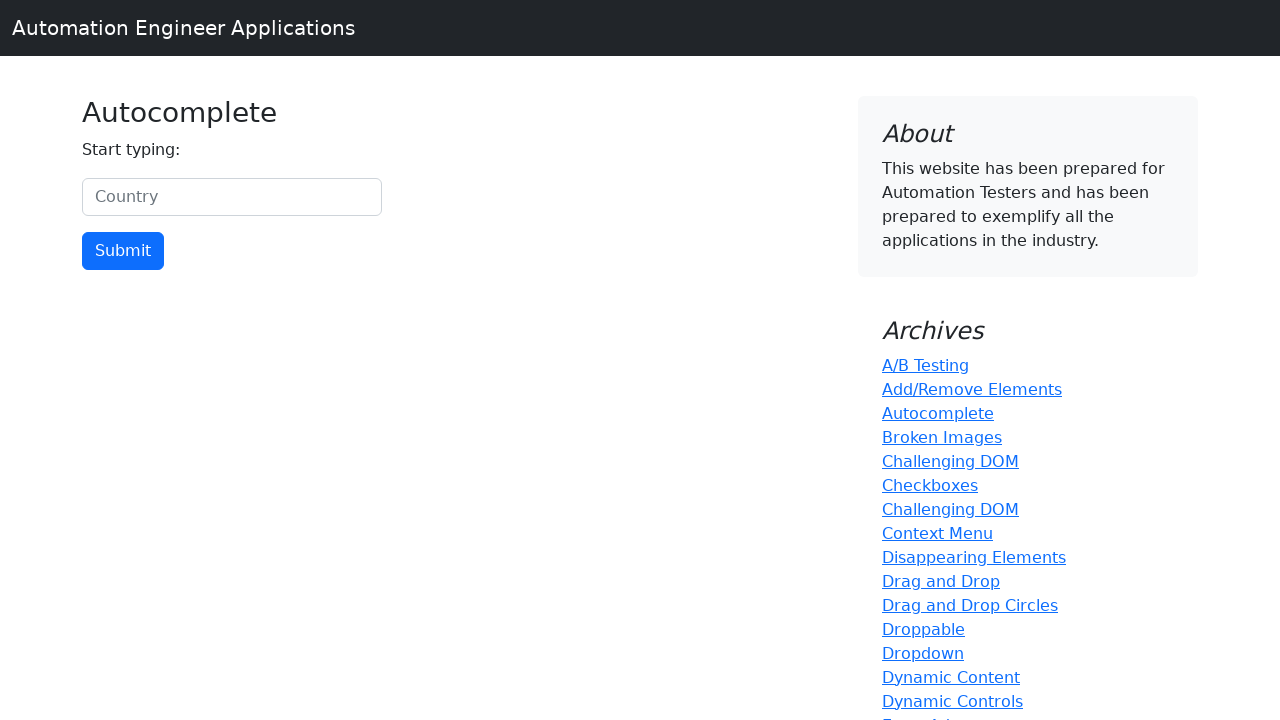

Typed 'uni' in the country search box on #myCountry
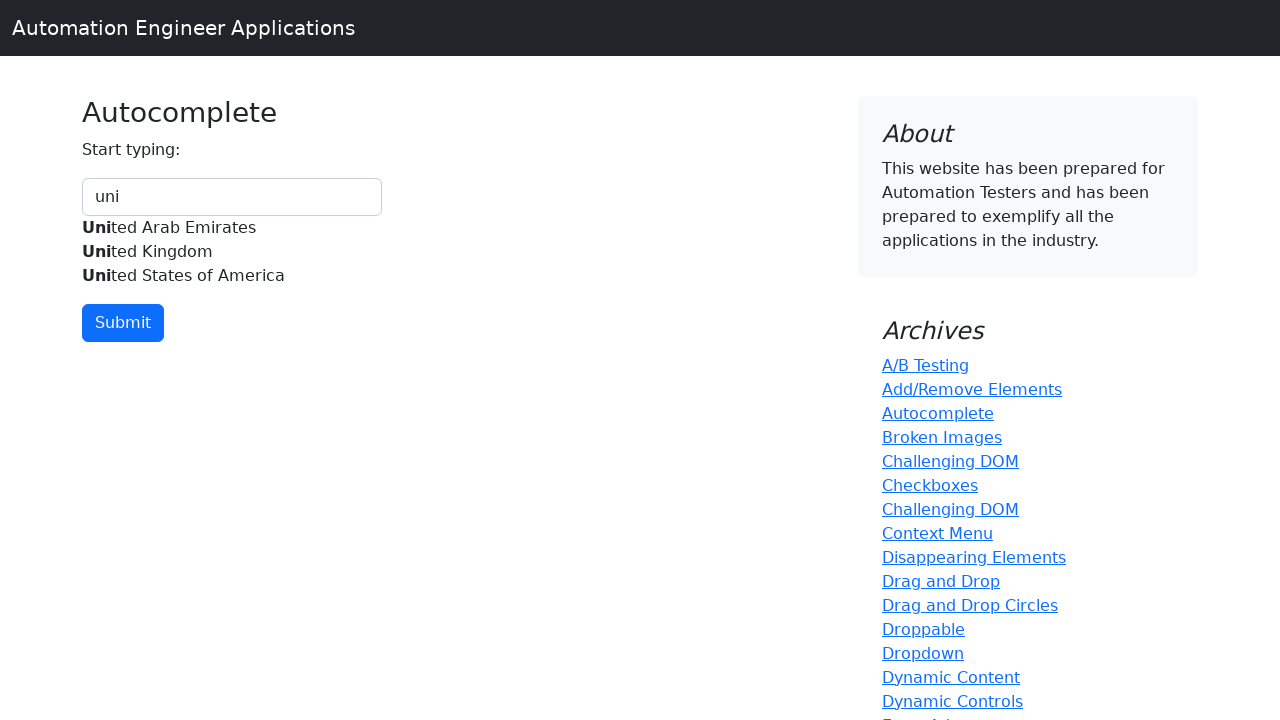

Autocomplete suggestions appeared
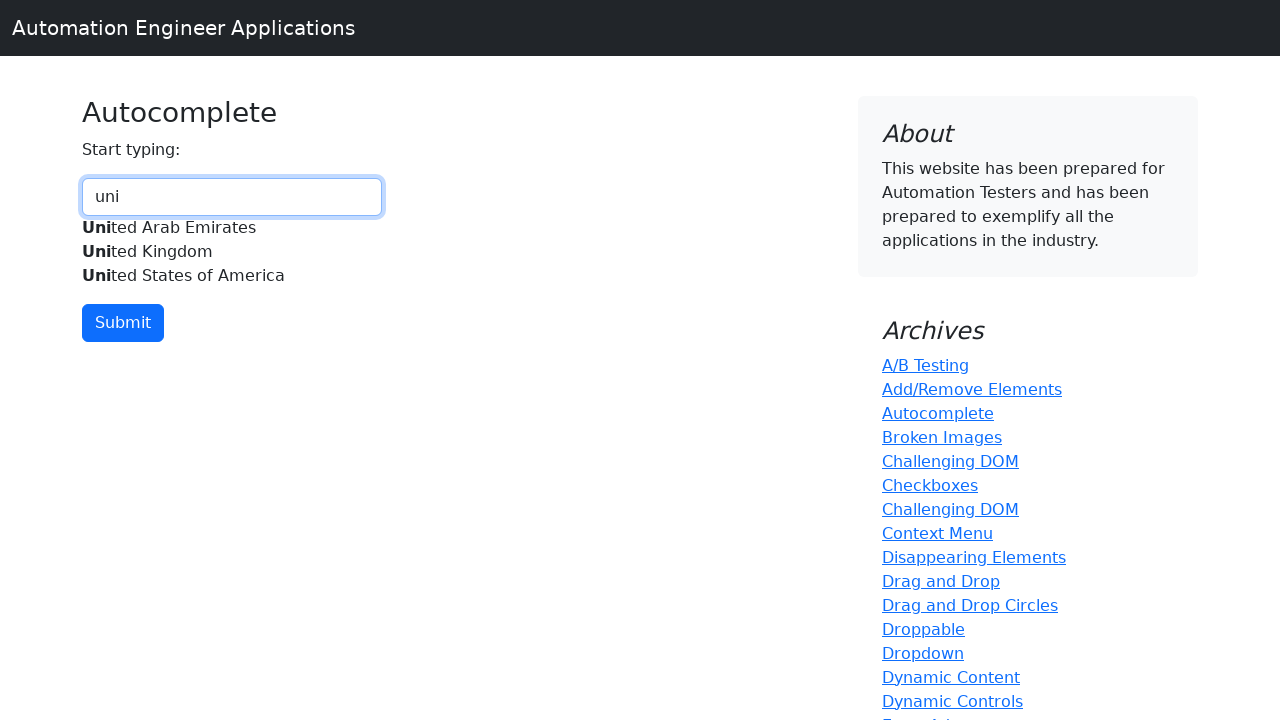

Selected 'United Kingdom' from autocomplete suggestions at (232, 252) on xpath=//div[@id='myCountryautocomplete-list']//div[.='United Kingdom']
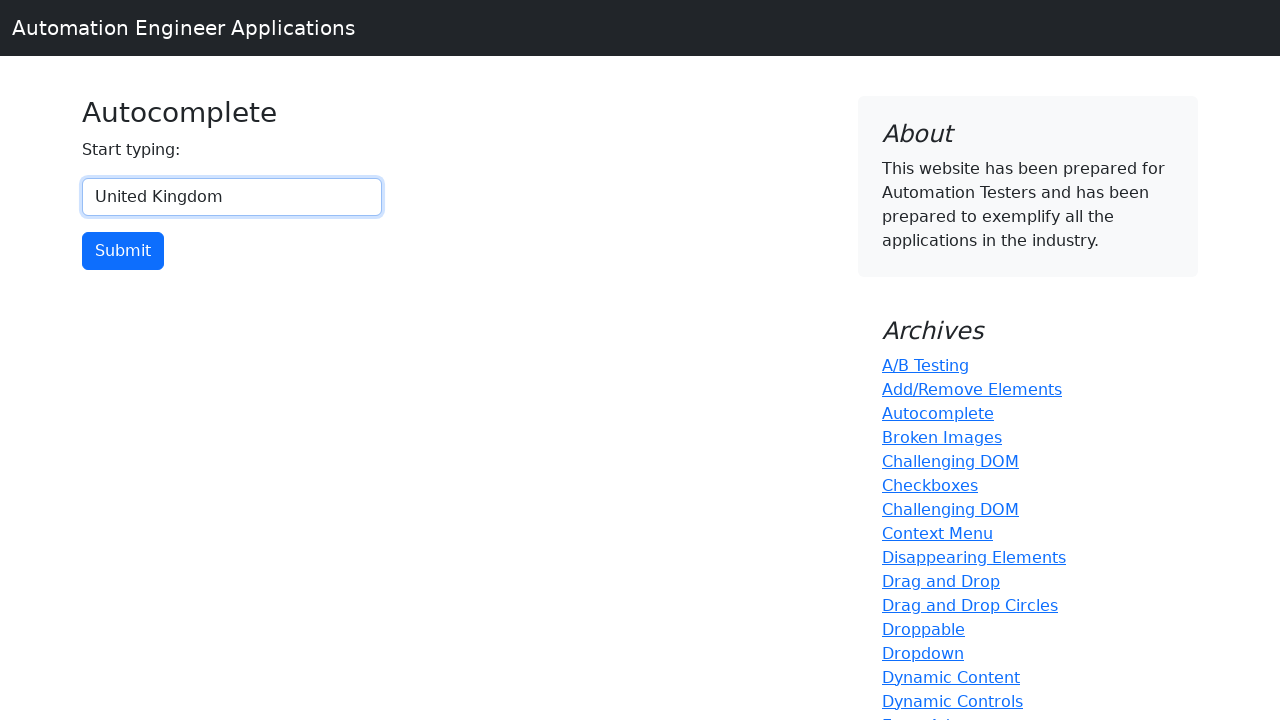

Clicked the submit button at (123, 251) on input[type='button']
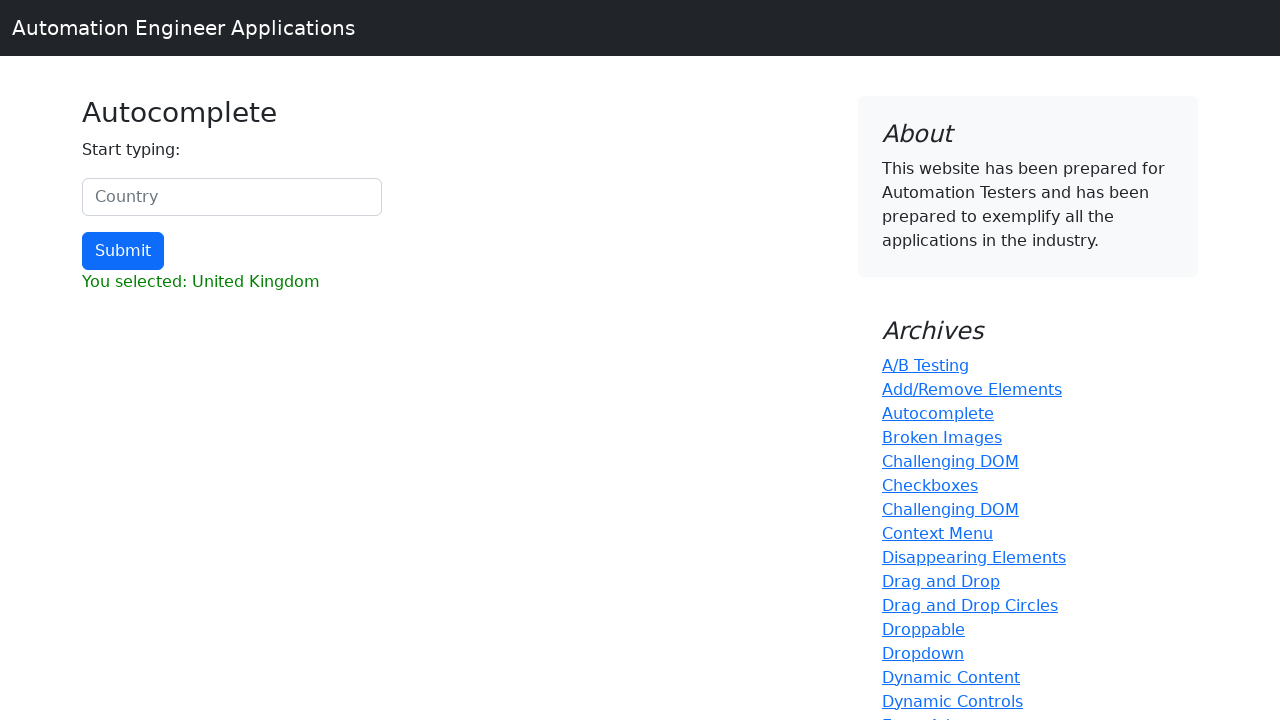

Result element appeared after submission
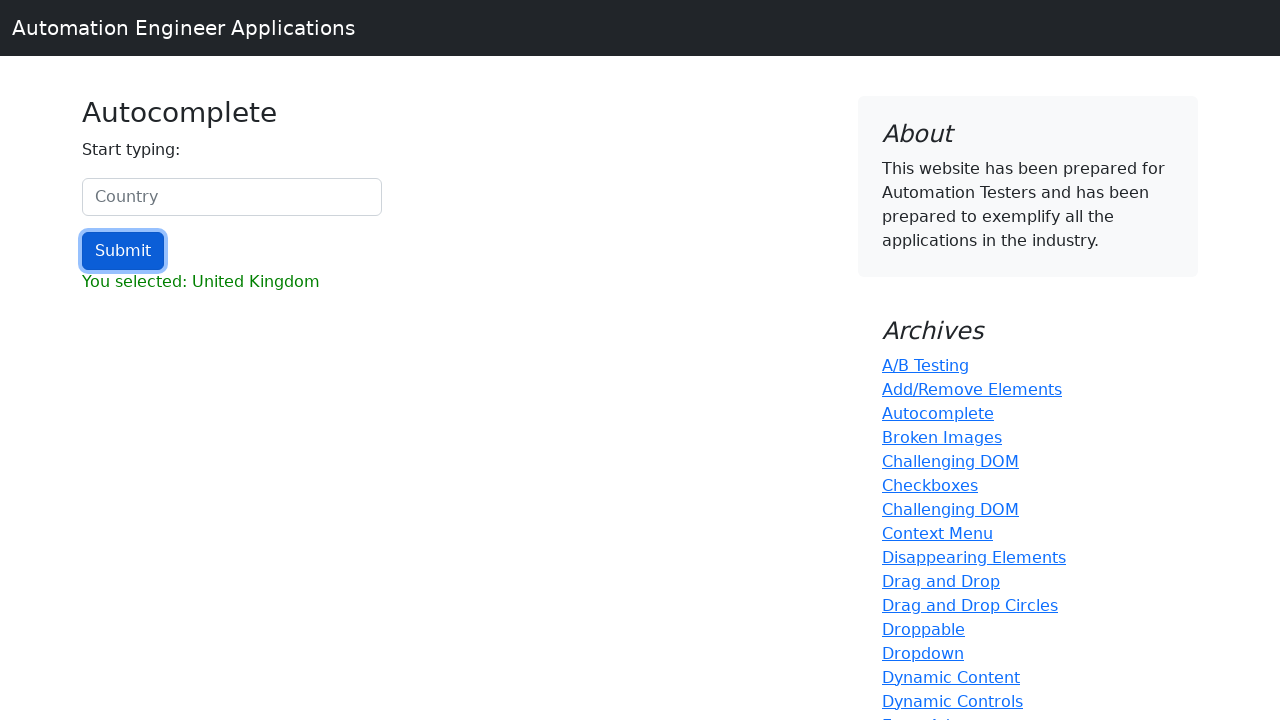

Verified that 'United Kingdom' appears in the result
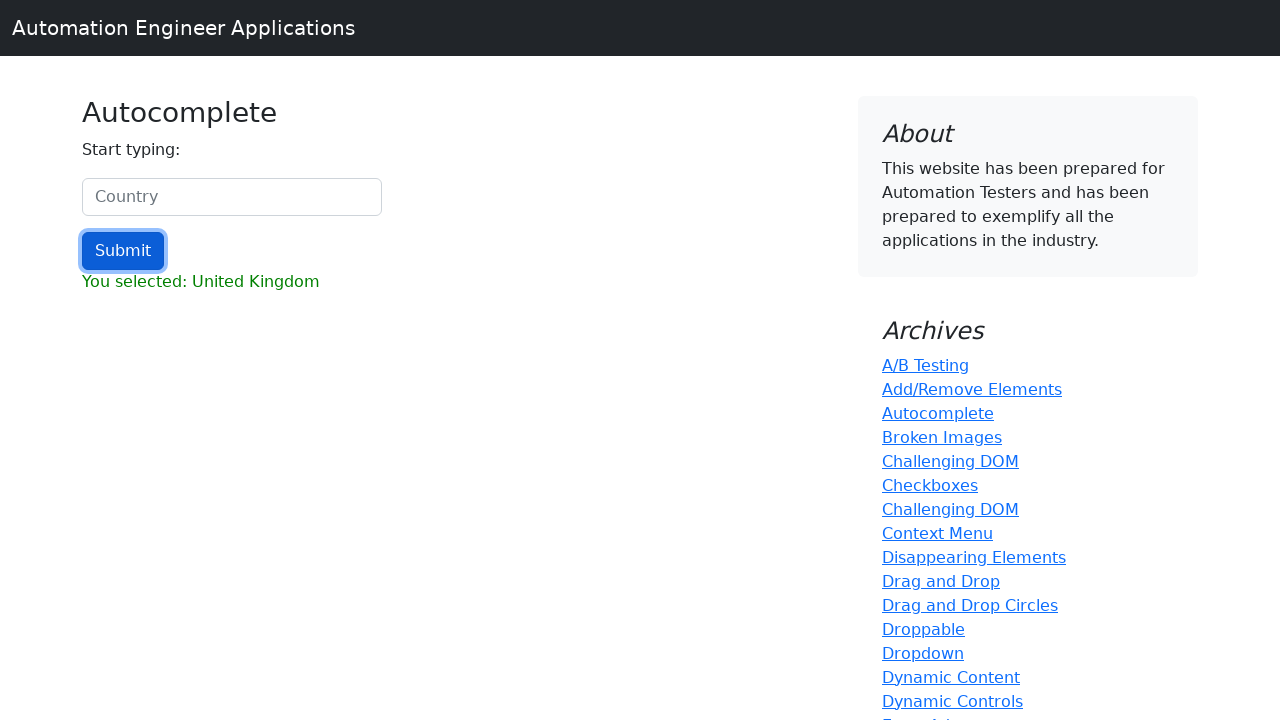

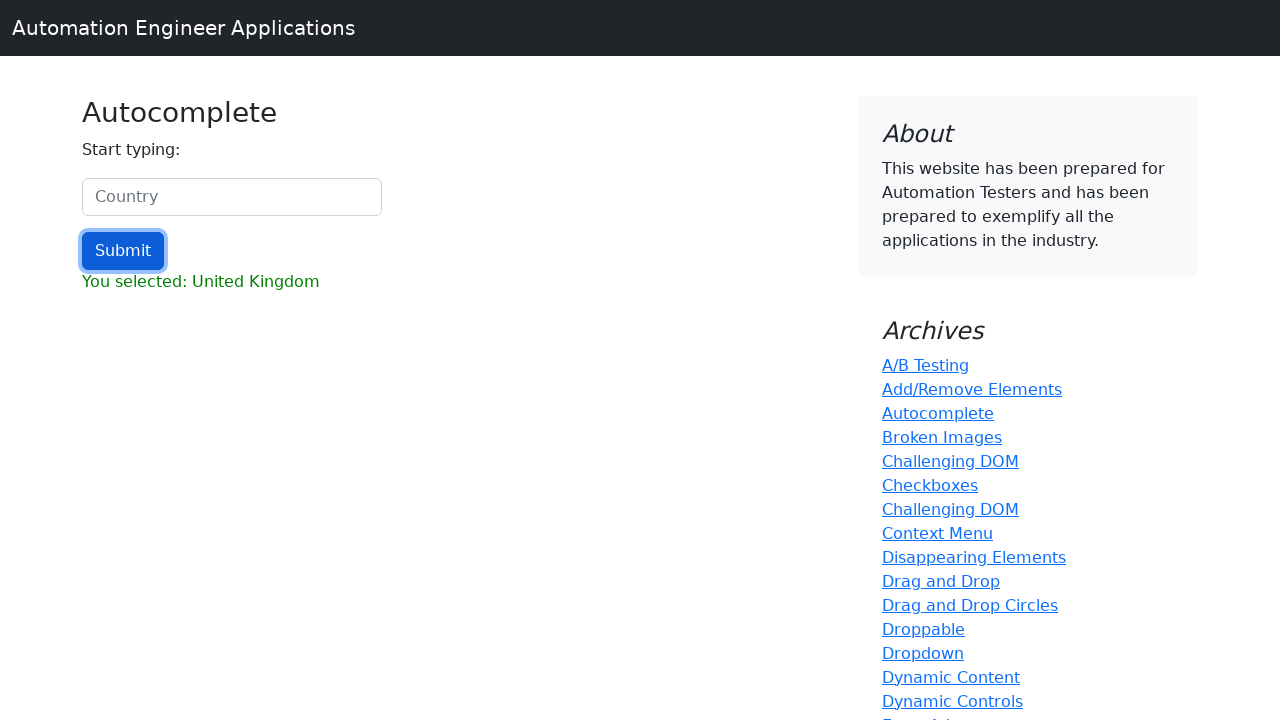